Tests registration form on the first page by filling in personal information fields and submitting the form

Starting URL: https://suninjuly.github.io/registration1.html

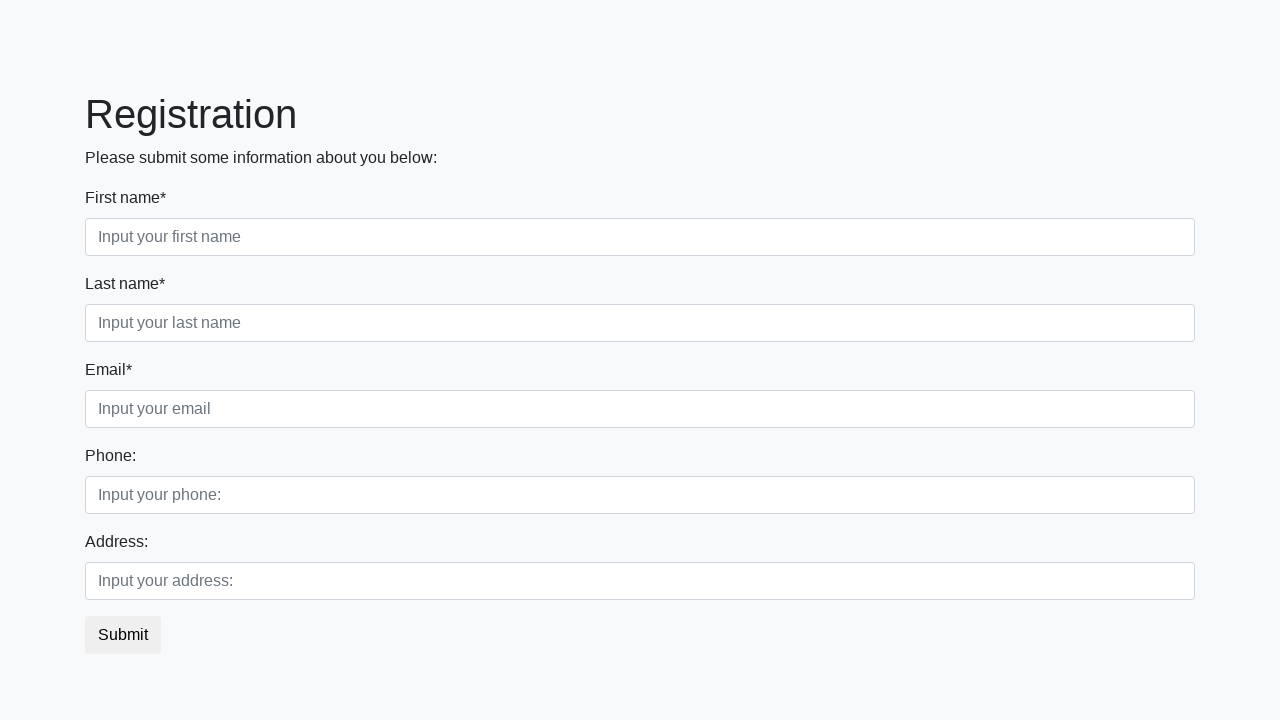

Filled first name field with 'Jasur' on .first_block .first
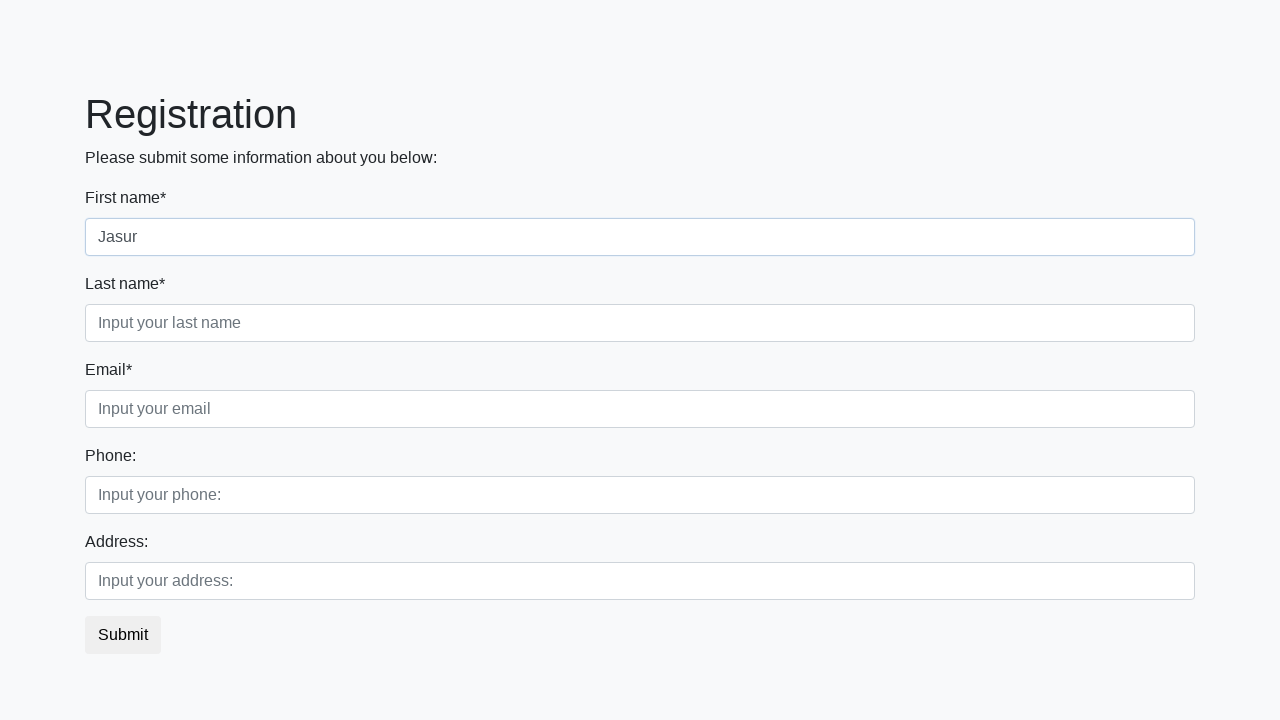

Filled email field with 'test@gmail.com' on .first_block .third
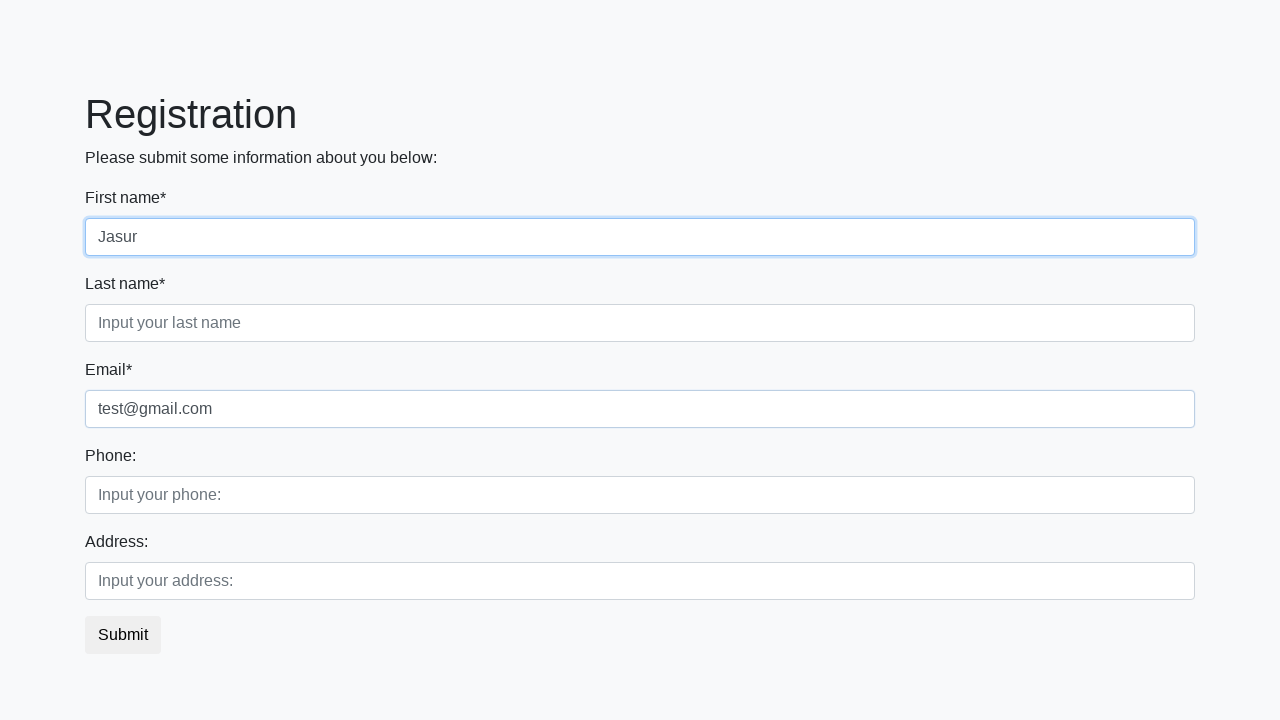

Filled phone number field with '+0048833933' on .second_block .first
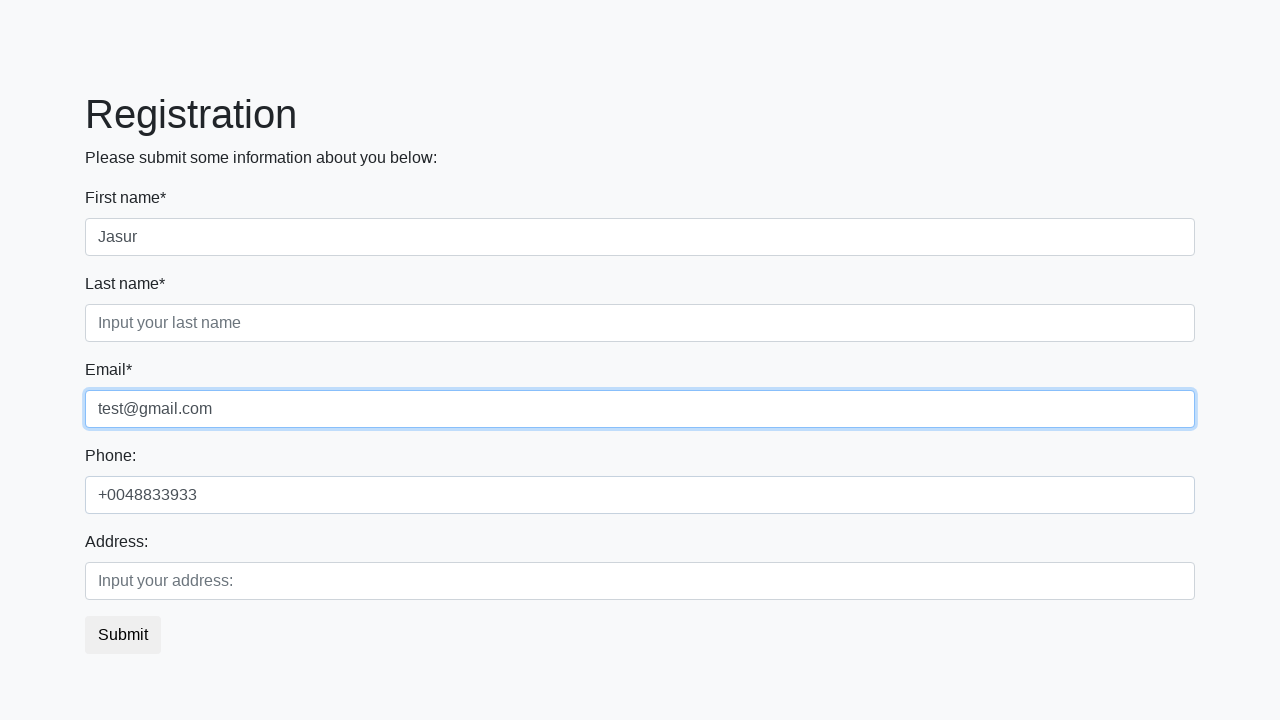

Filled city field with 'Tashkent' on .second_block .second
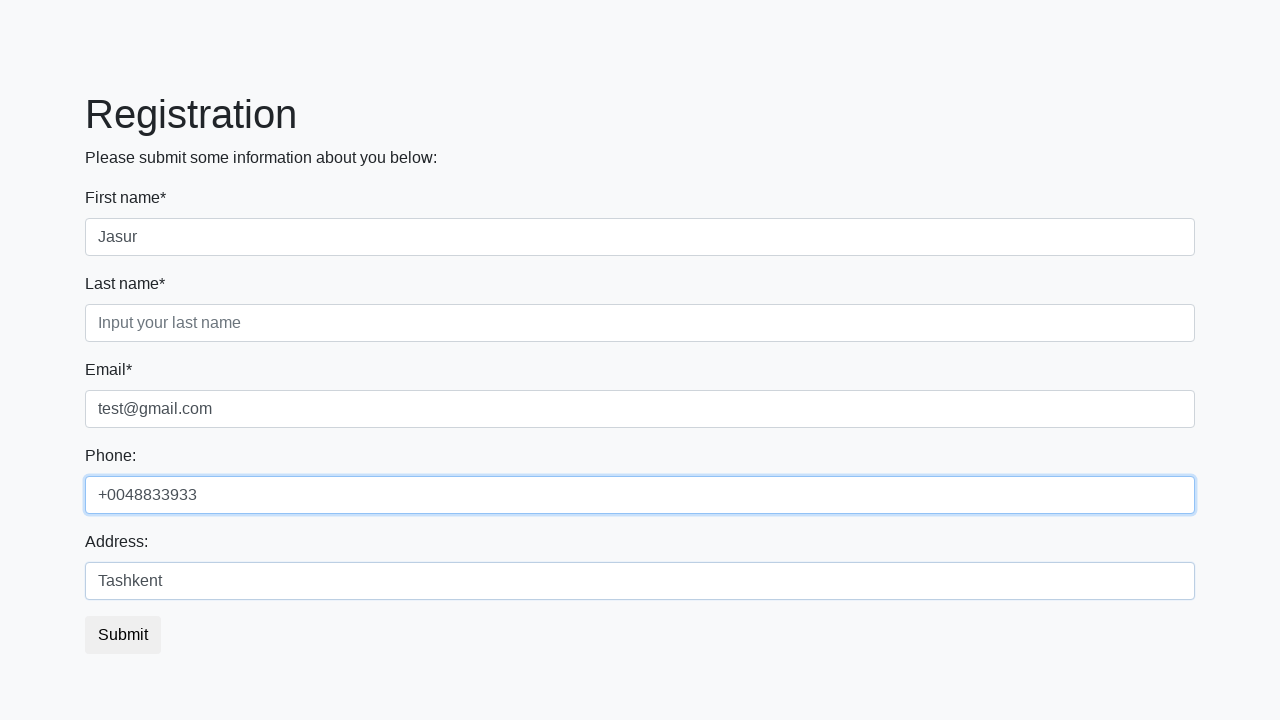

Clicked submit button to register at (123, 635) on [type='submit']
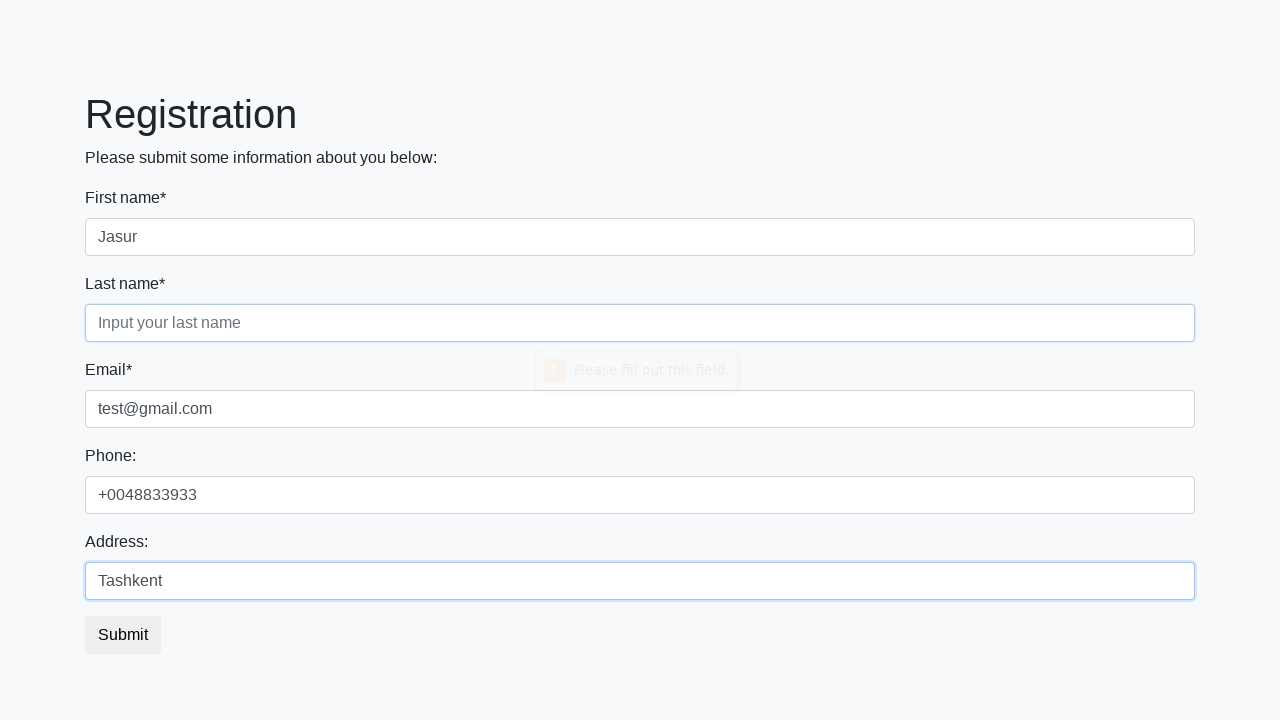

Success message appeared on page
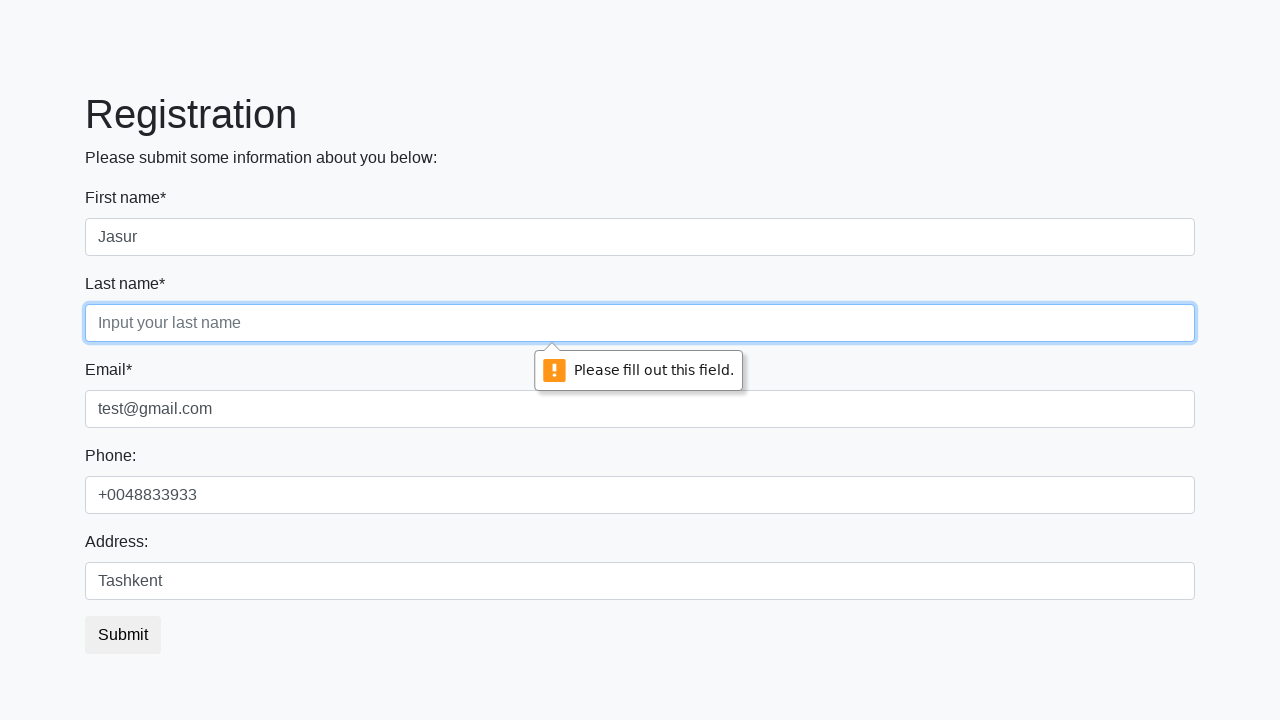

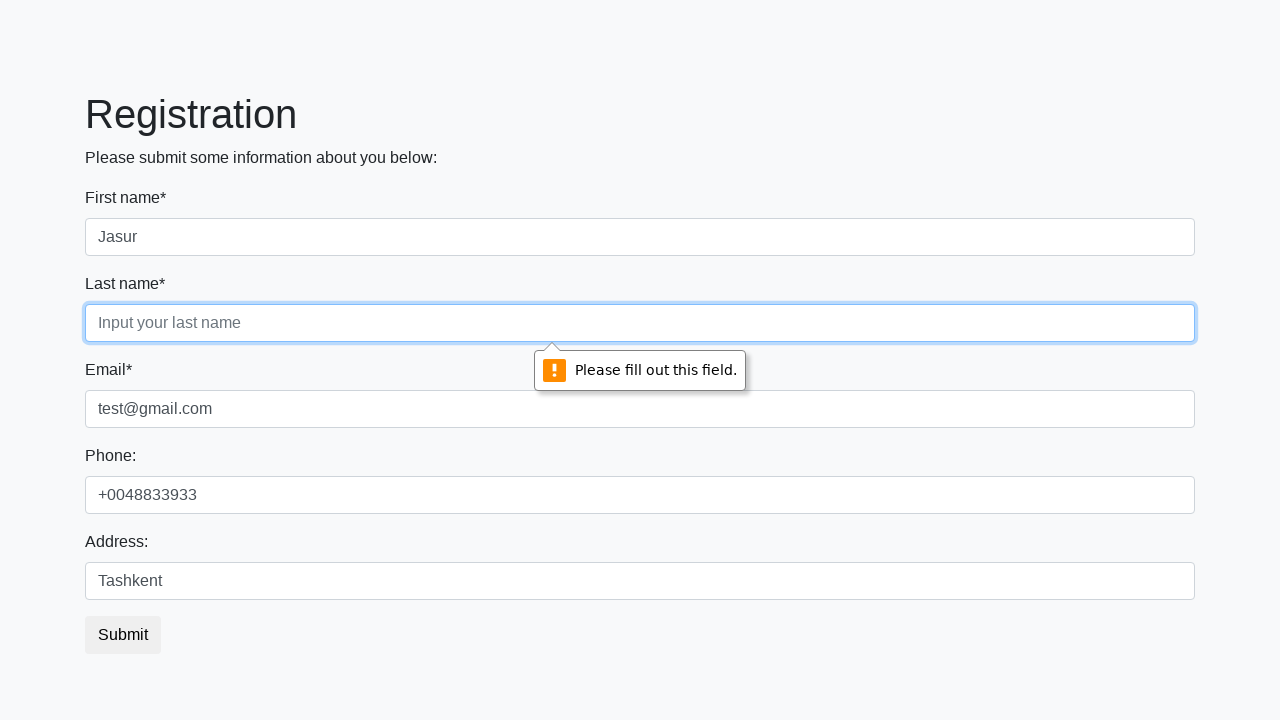